Tests basic browser window navigation controls on YouTube - maximizes window, verifies page title contains expected text, minimizes window, makes fullscreen, demonstrating window management capabilities.

Starting URL: https://www.youtube.com/

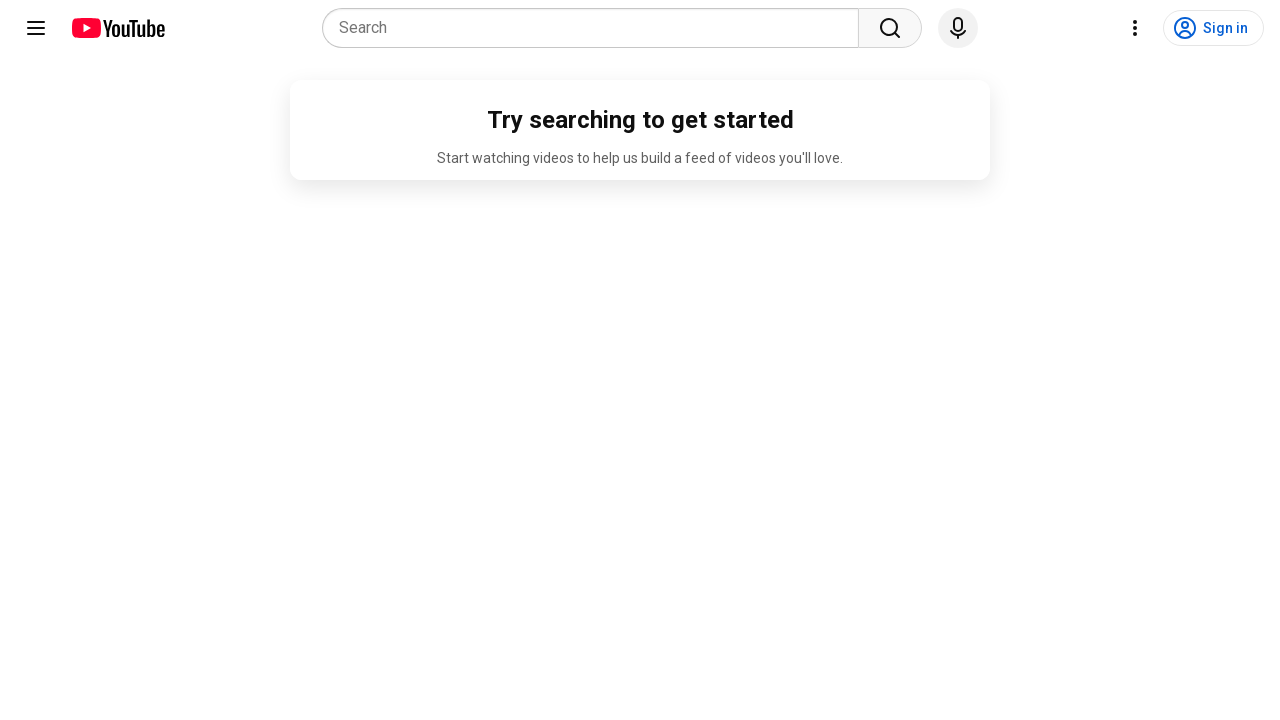

Maximized browser window to 1920x1080
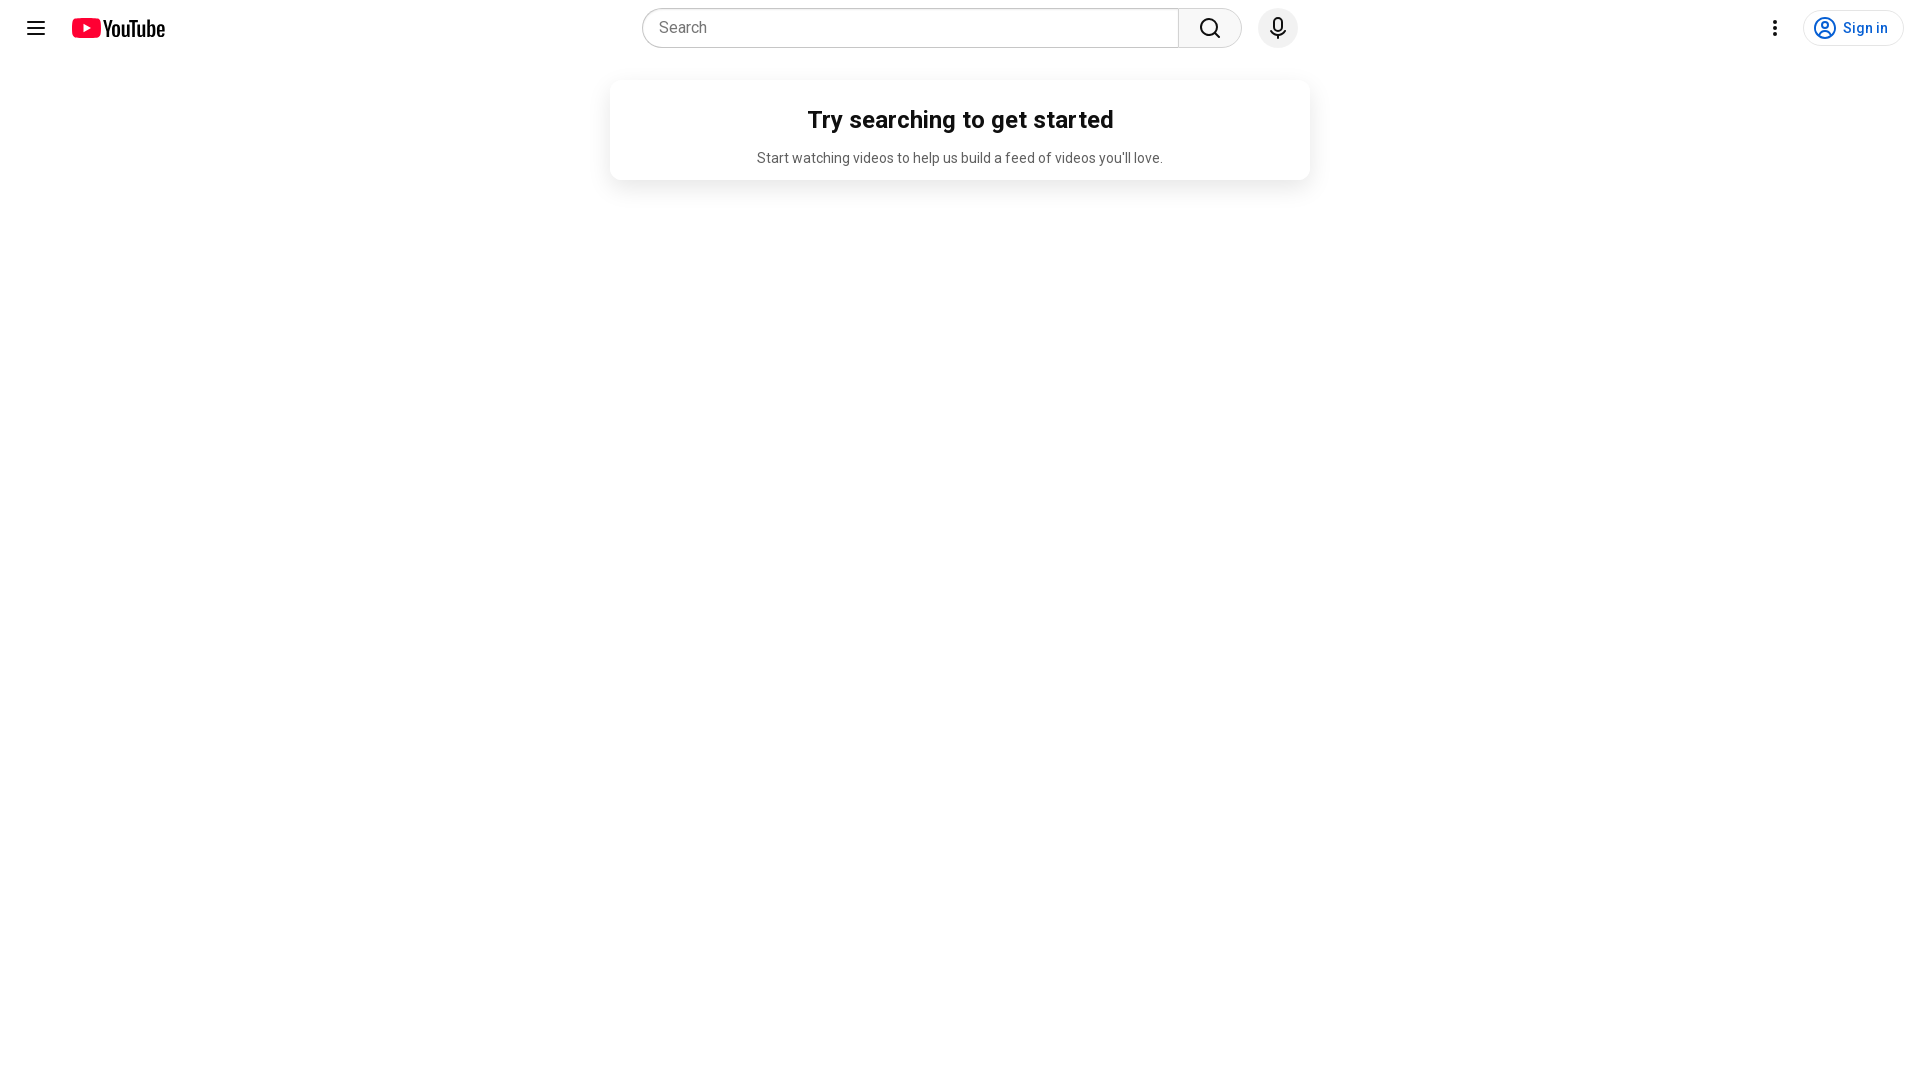

Retrieved page title
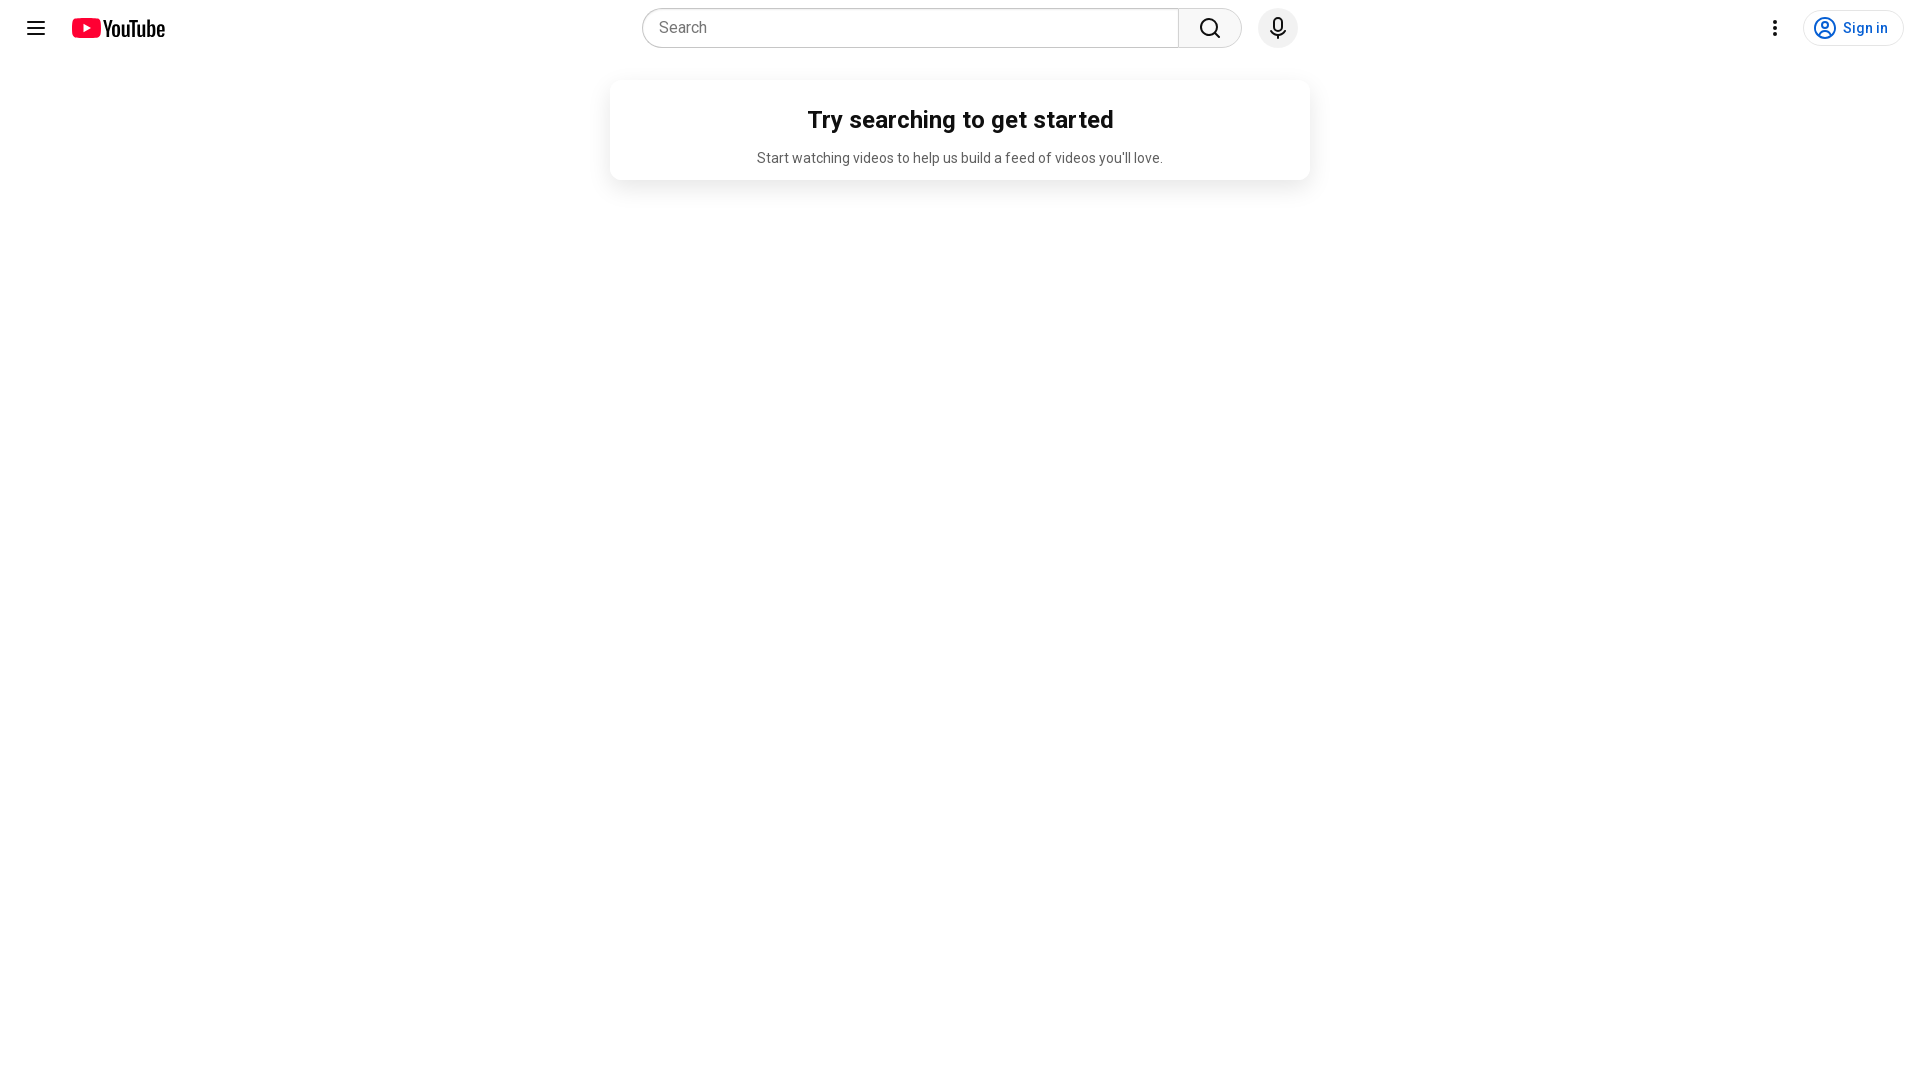

Verified page title contains 'YouTube': 'YouTube'
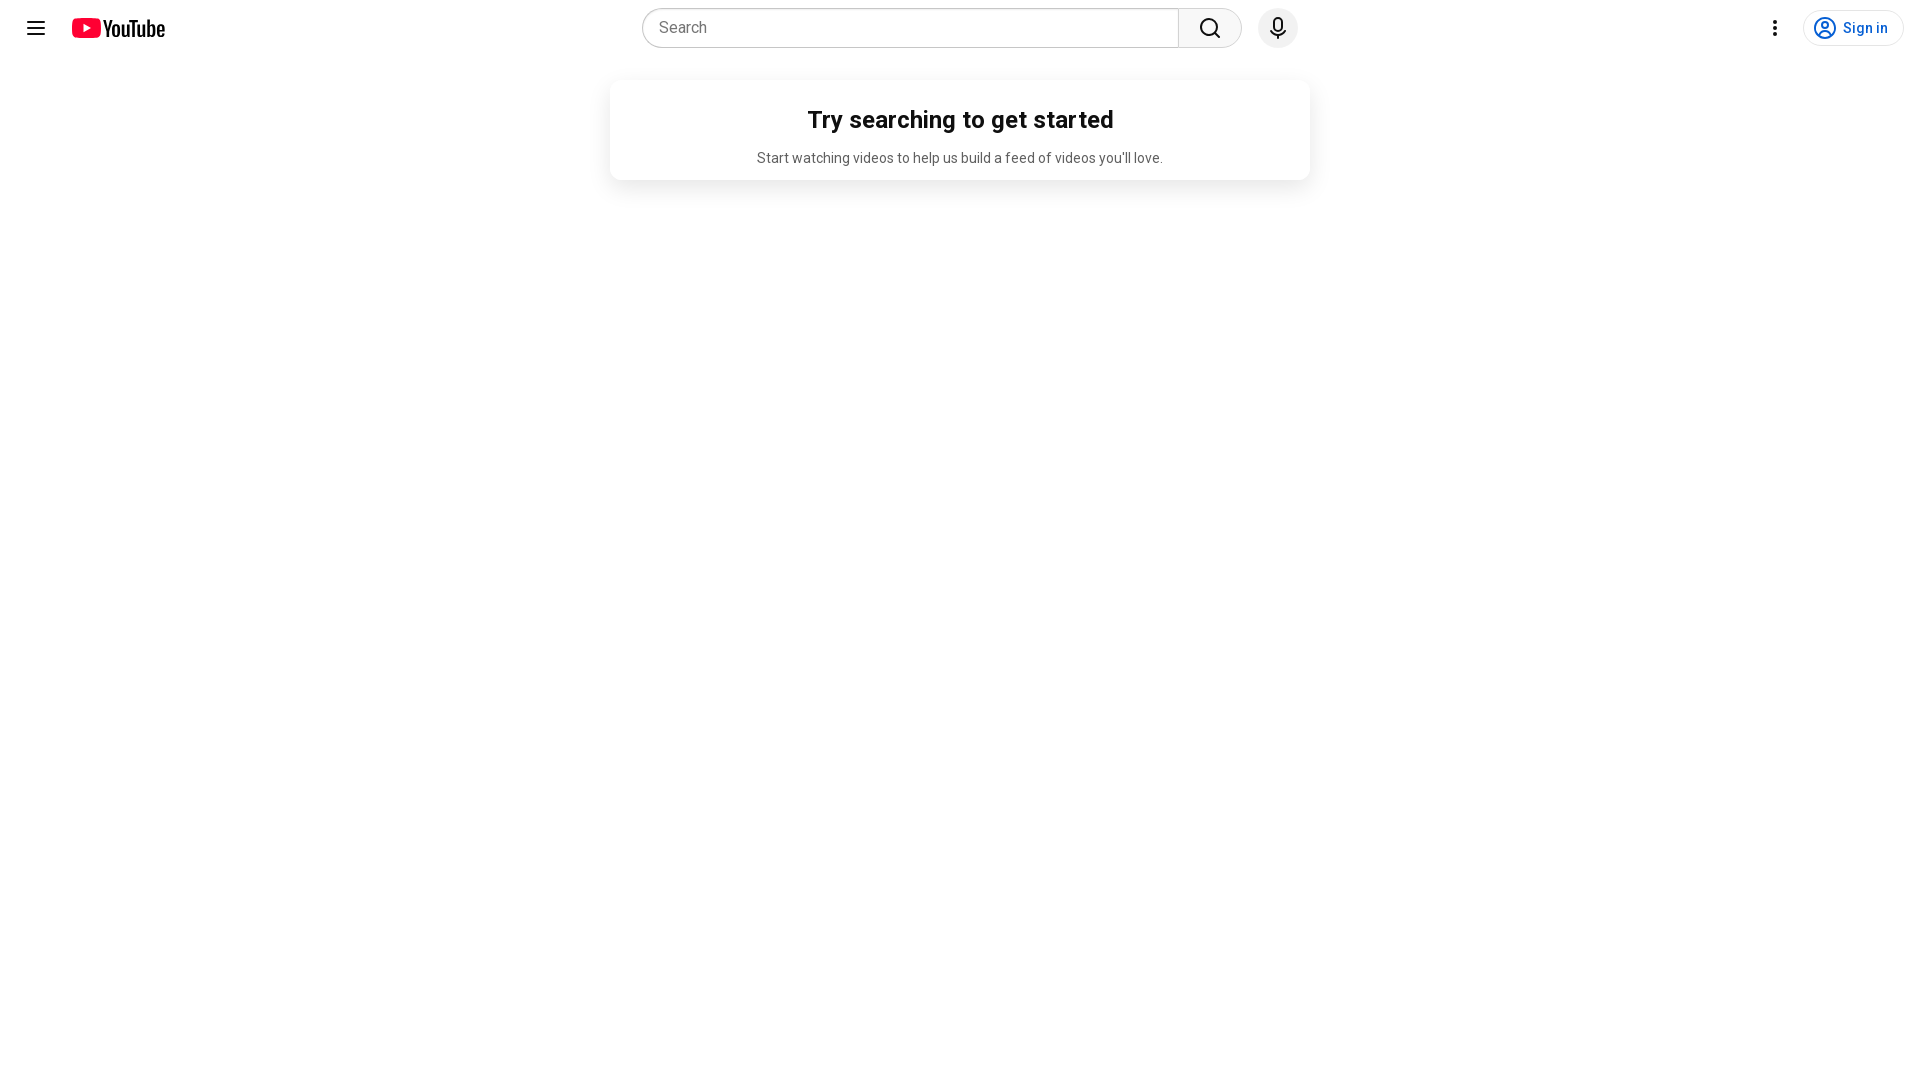

Minimized browser window to 800x600
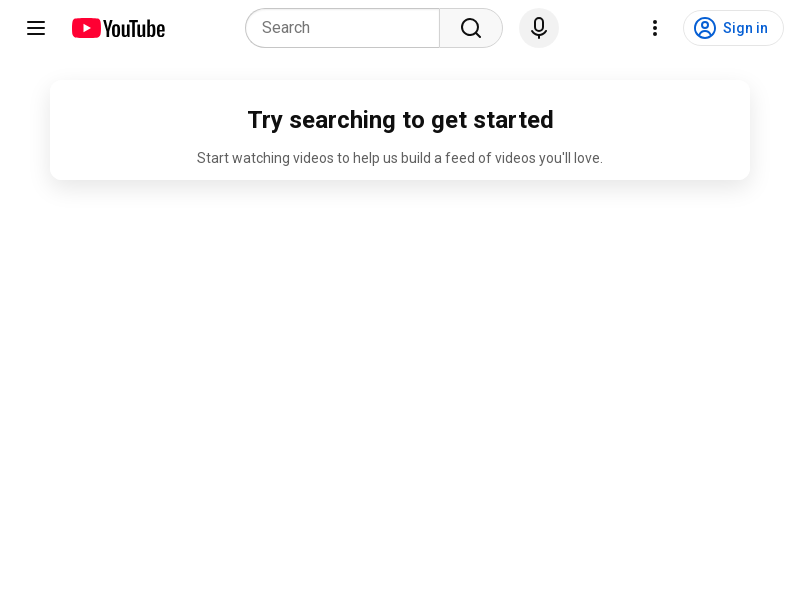

Retrieved page title again
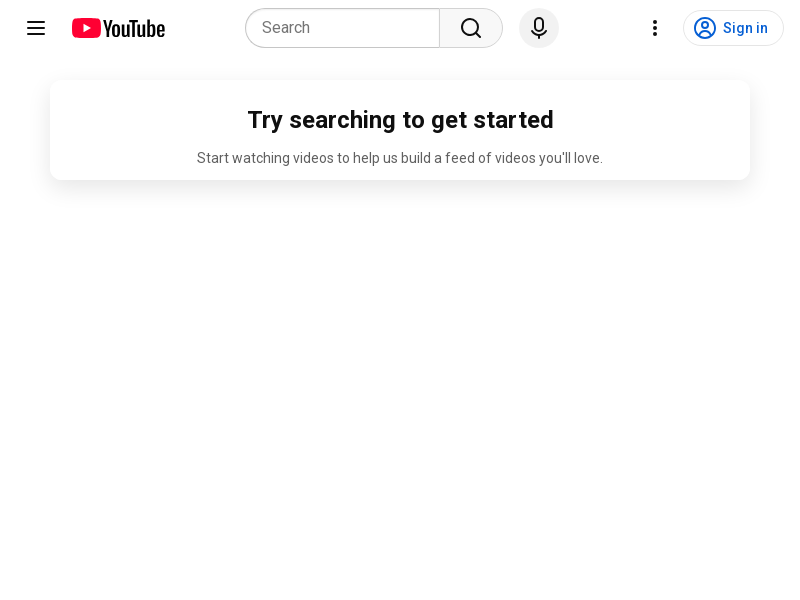

Verified page title still contains 'YouTube' after minimizing: 'YouTube'
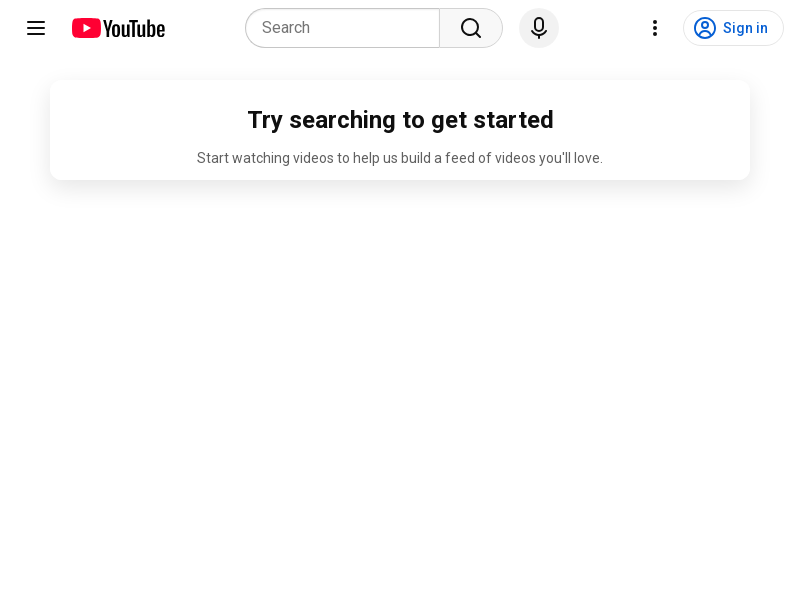

Set viewport to fullscreen size 1920x1080
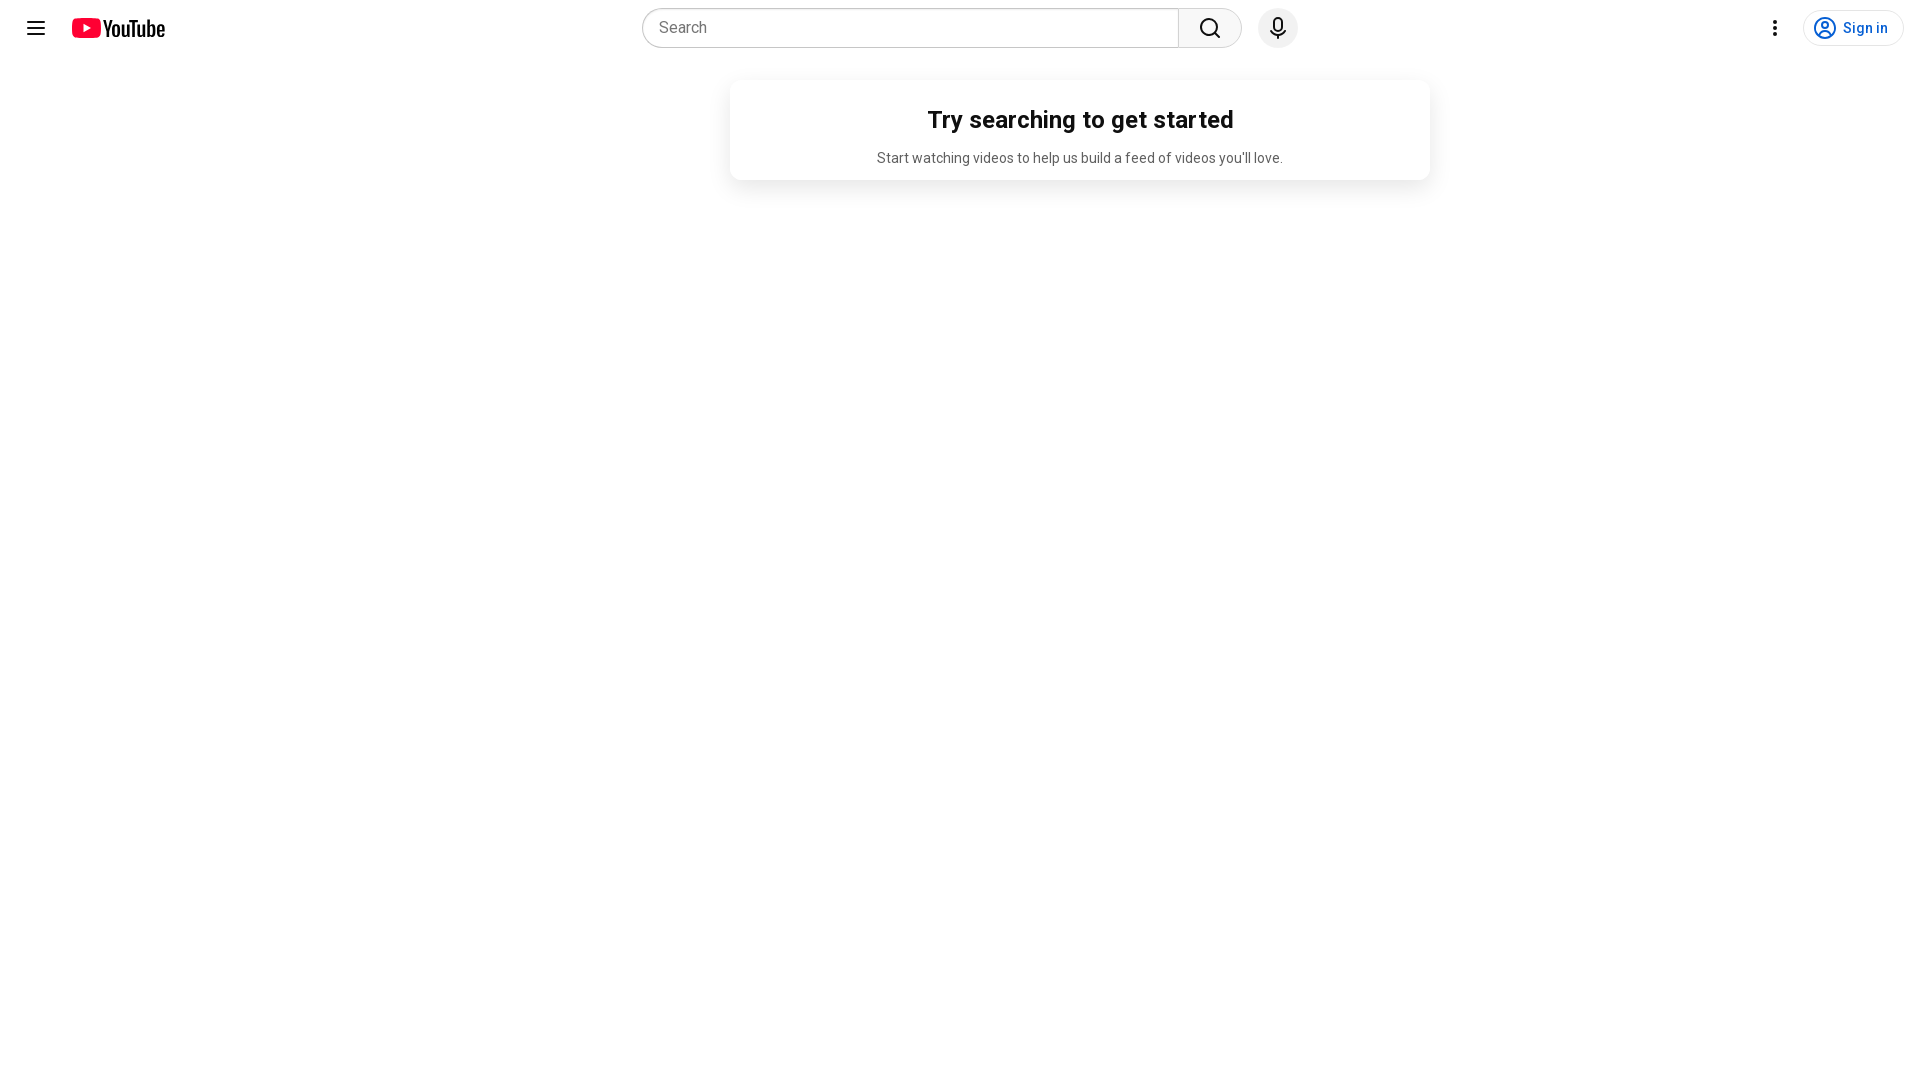

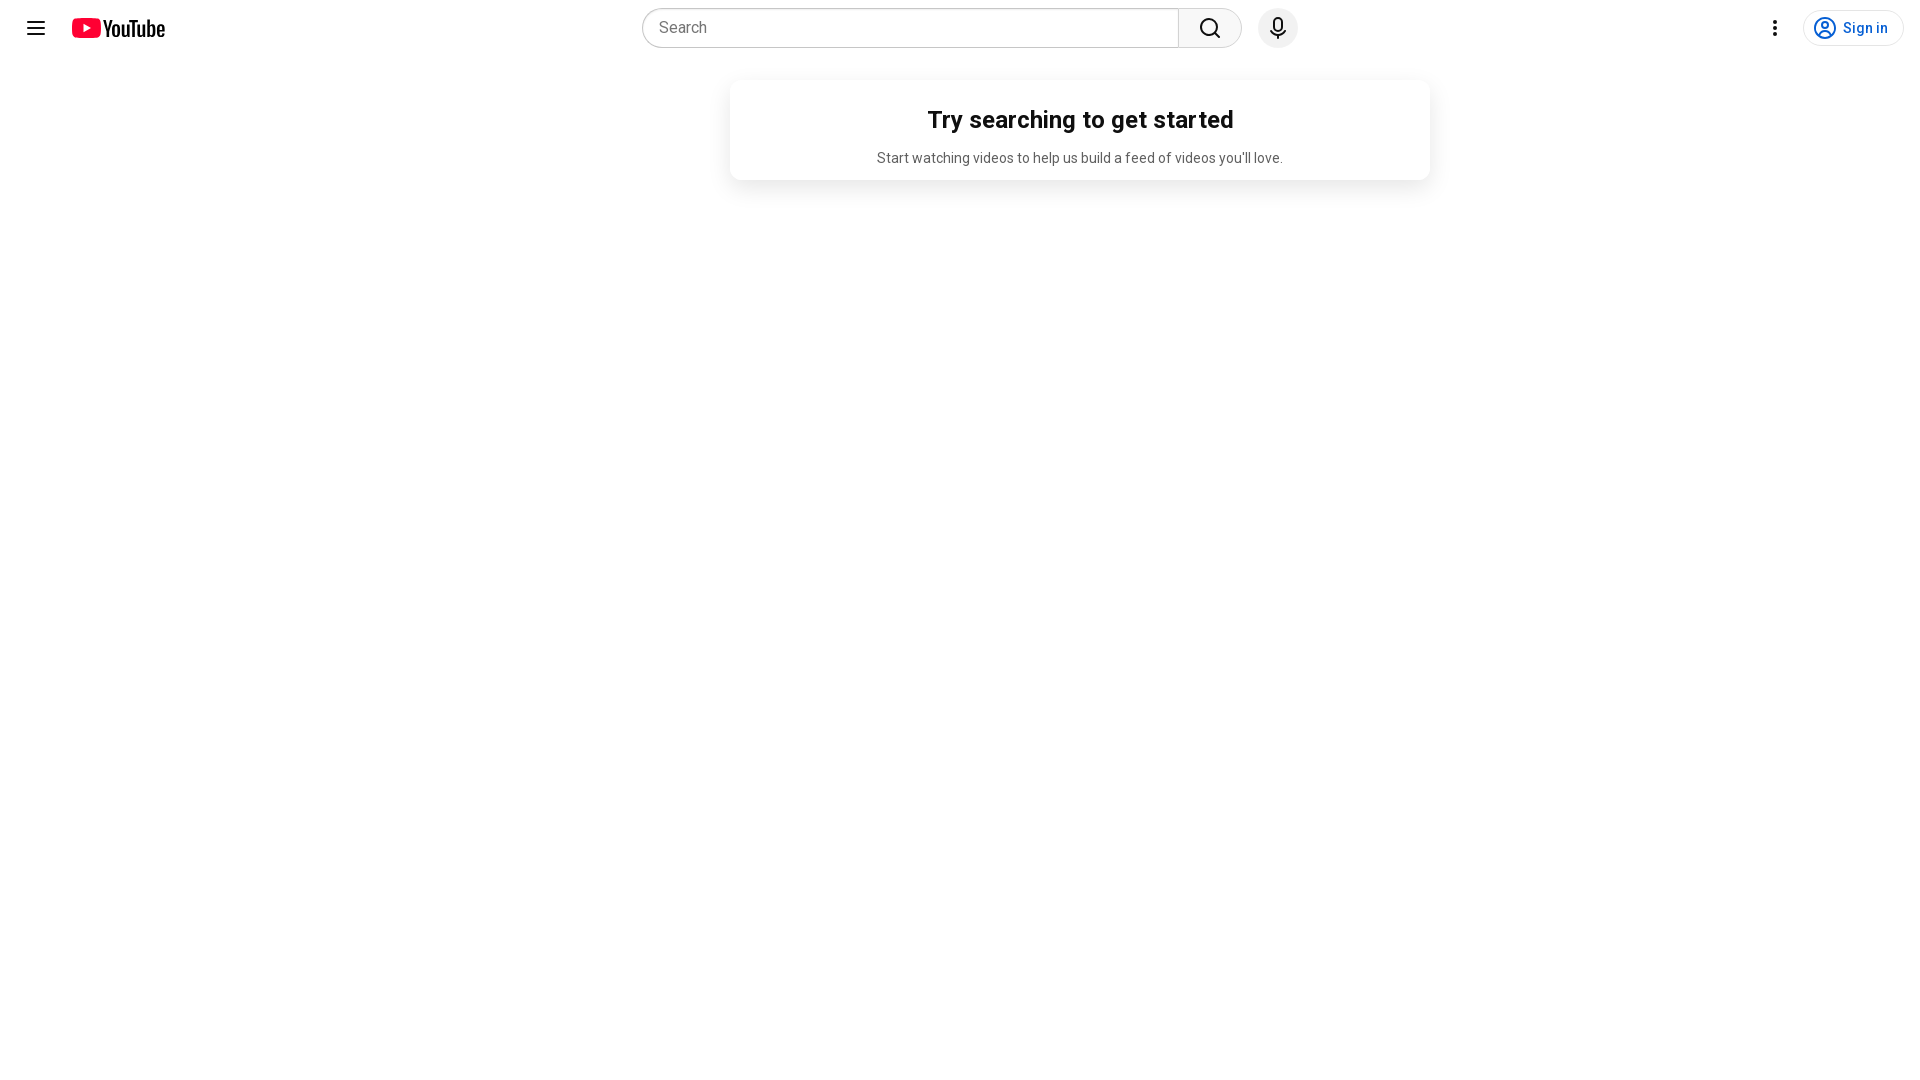